Tests the forgot password flow by clicking the forgot password link and then canceling to return to the login page

Starting URL: https://opensource-demo.orangehrmlive.com/web/index.php/auth/login

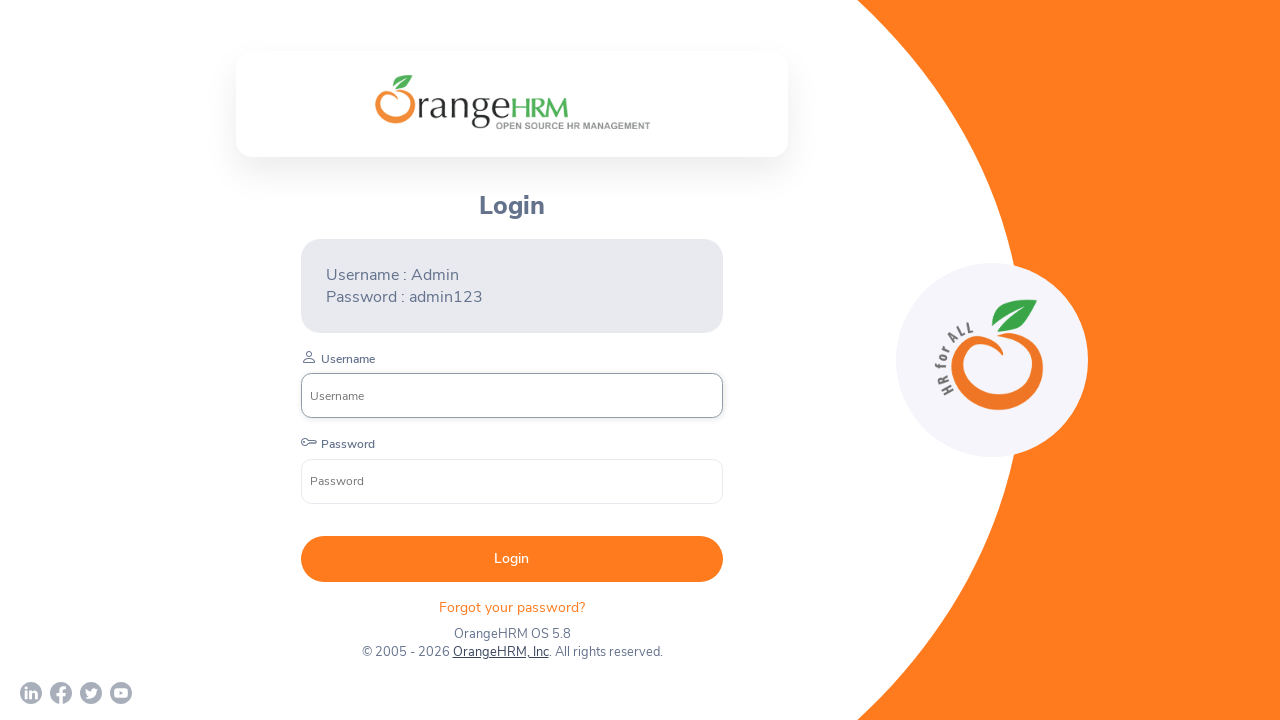

Clicked 'Forgot your password?' link at (512, 607) on div.orangehrm-login-forgot p
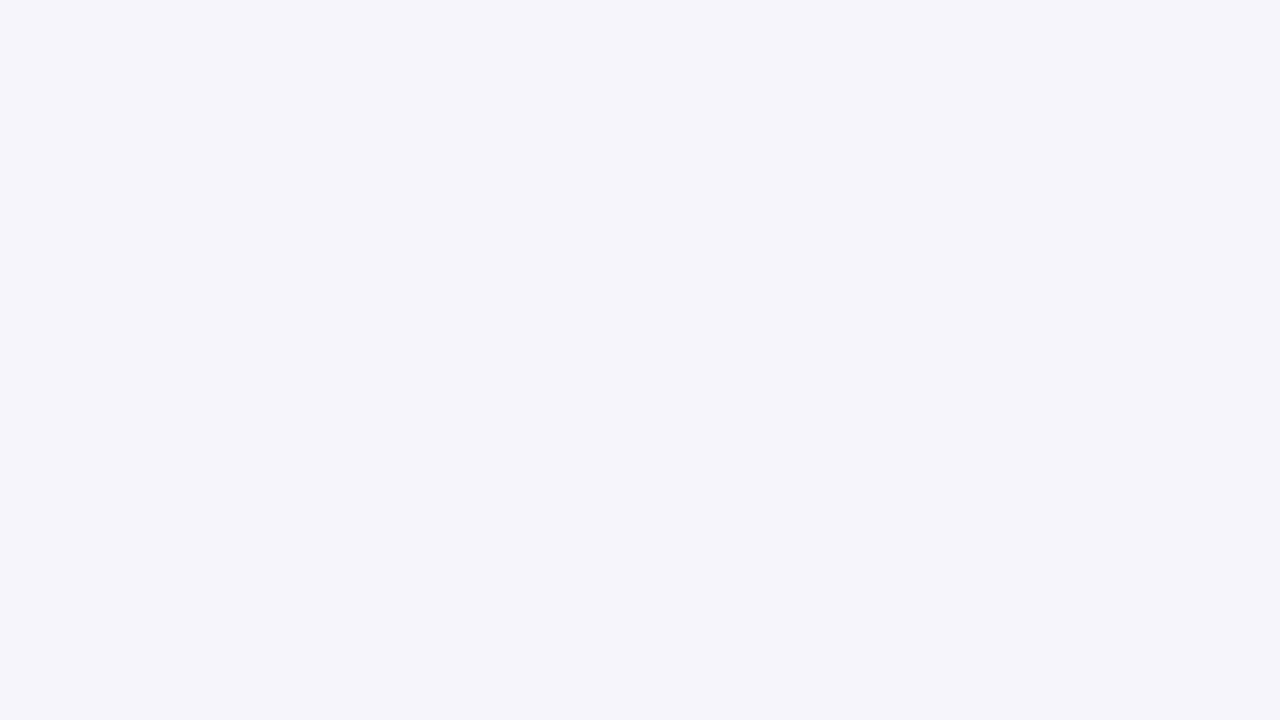

Forgot password page loaded
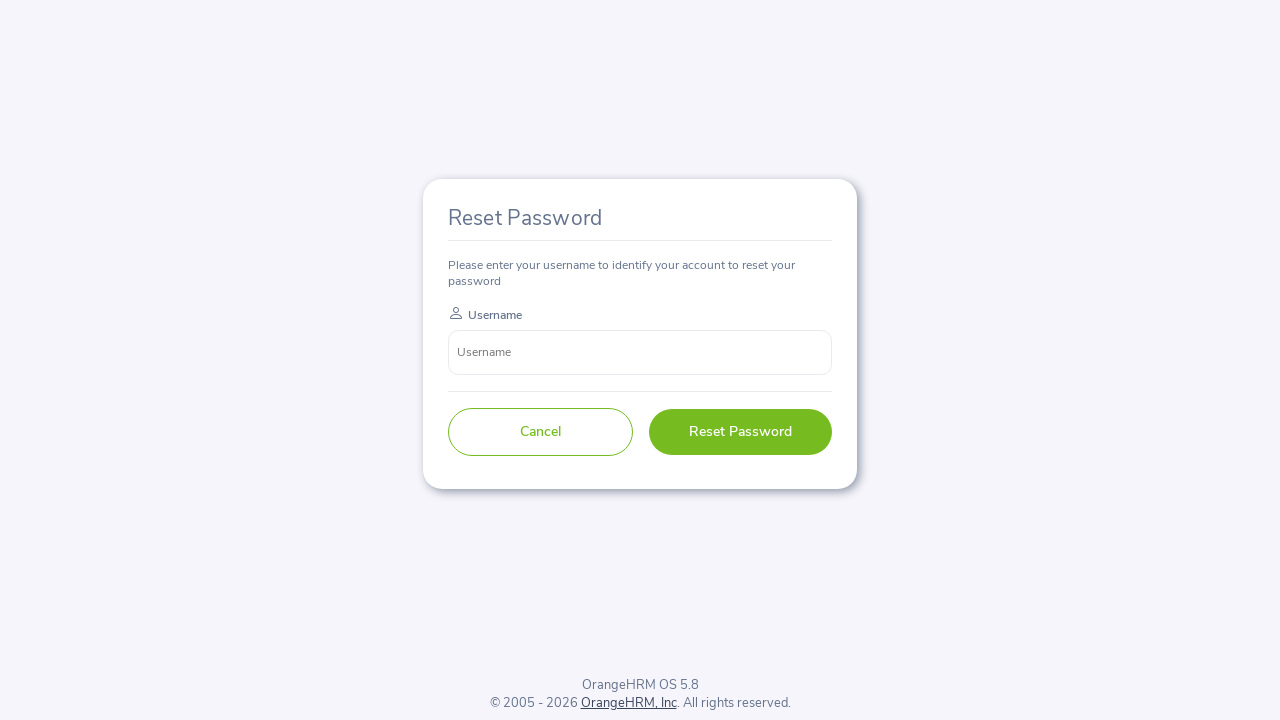

Clicked Cancel button to return to login at (540, 432) on button:has-text('Cancel')
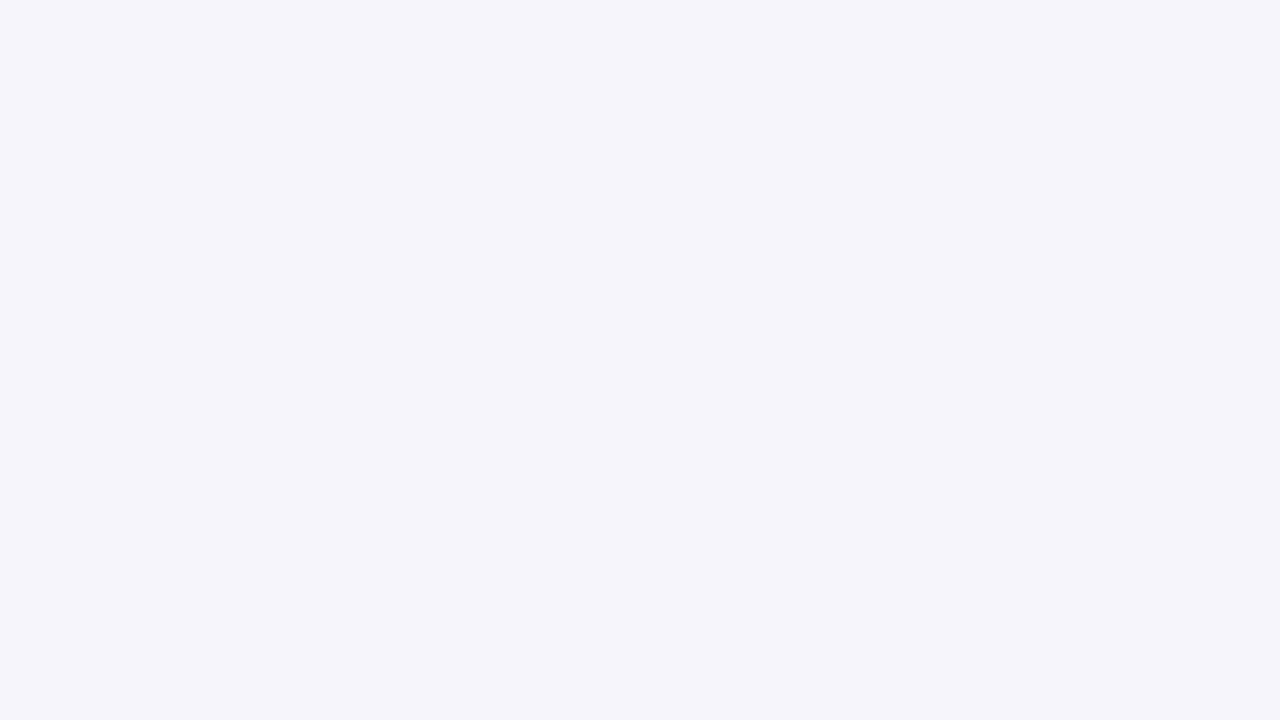

Navigated back to login page
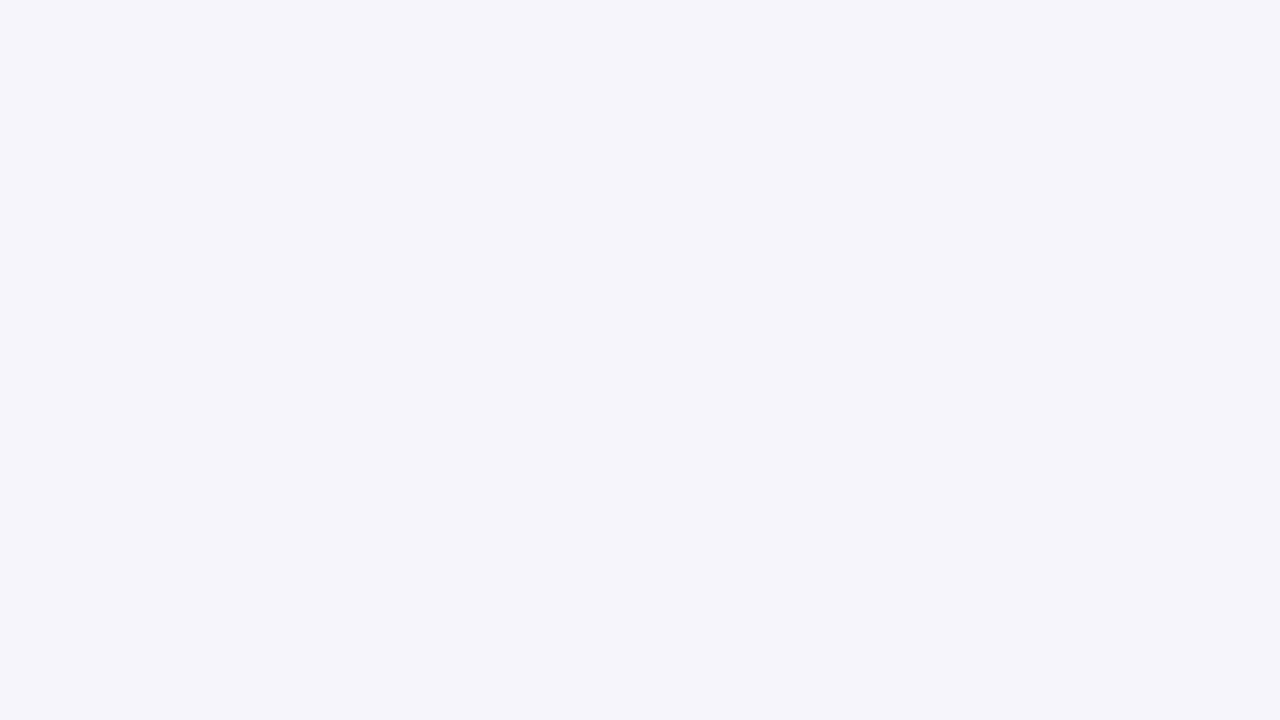

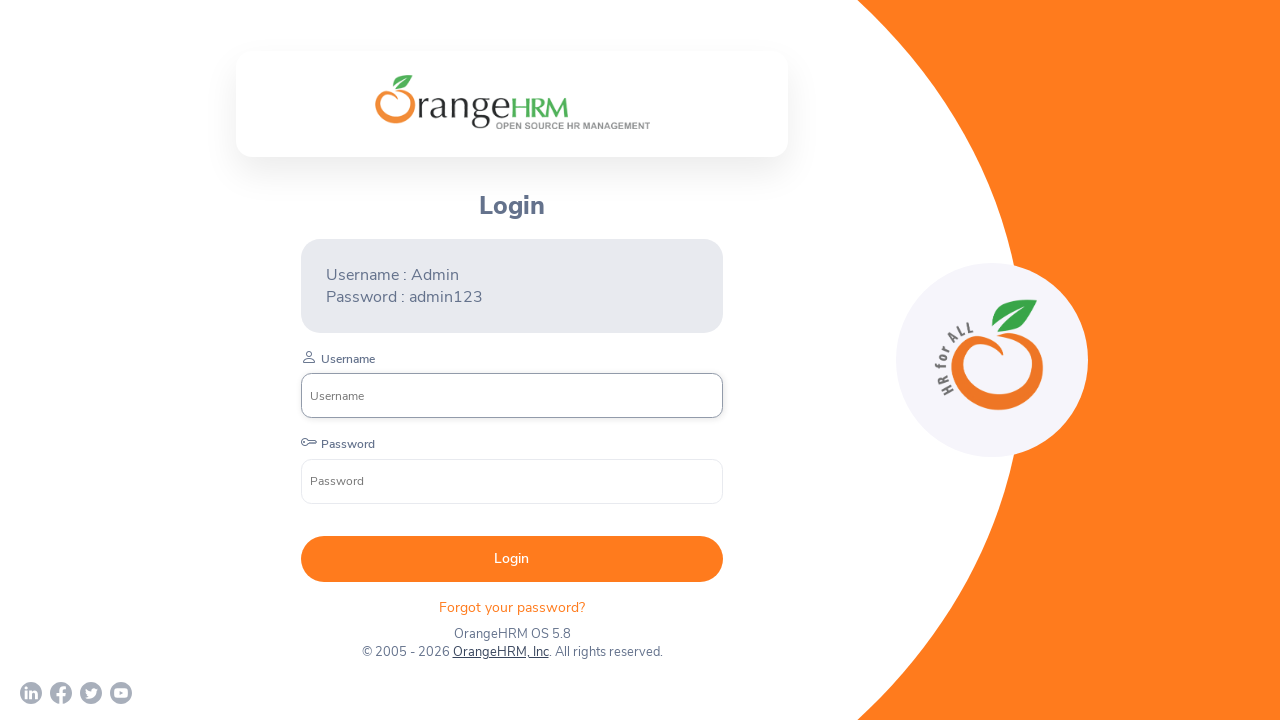